Tests dropdown selection by clicking the dropdown and selecting option 2

Starting URL: http://the-internet.herokuapp.com/dropdown

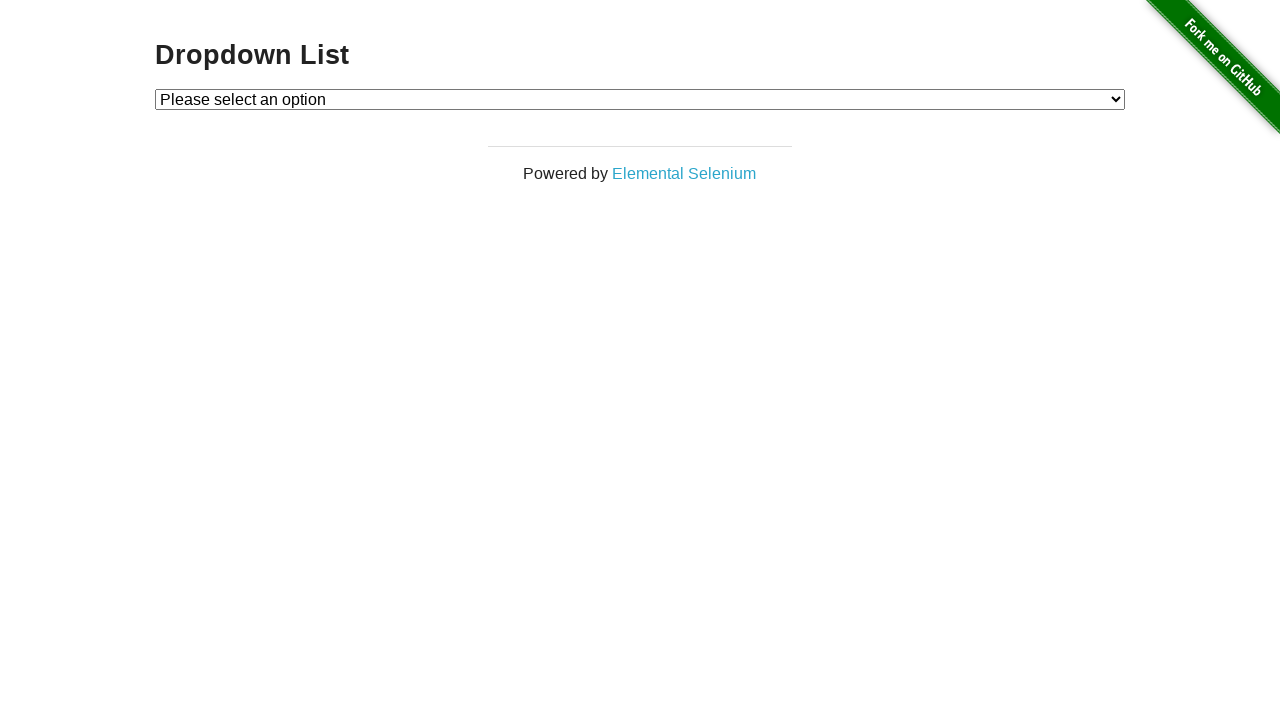

Clicked on the dropdown menu at (640, 99) on #dropdown
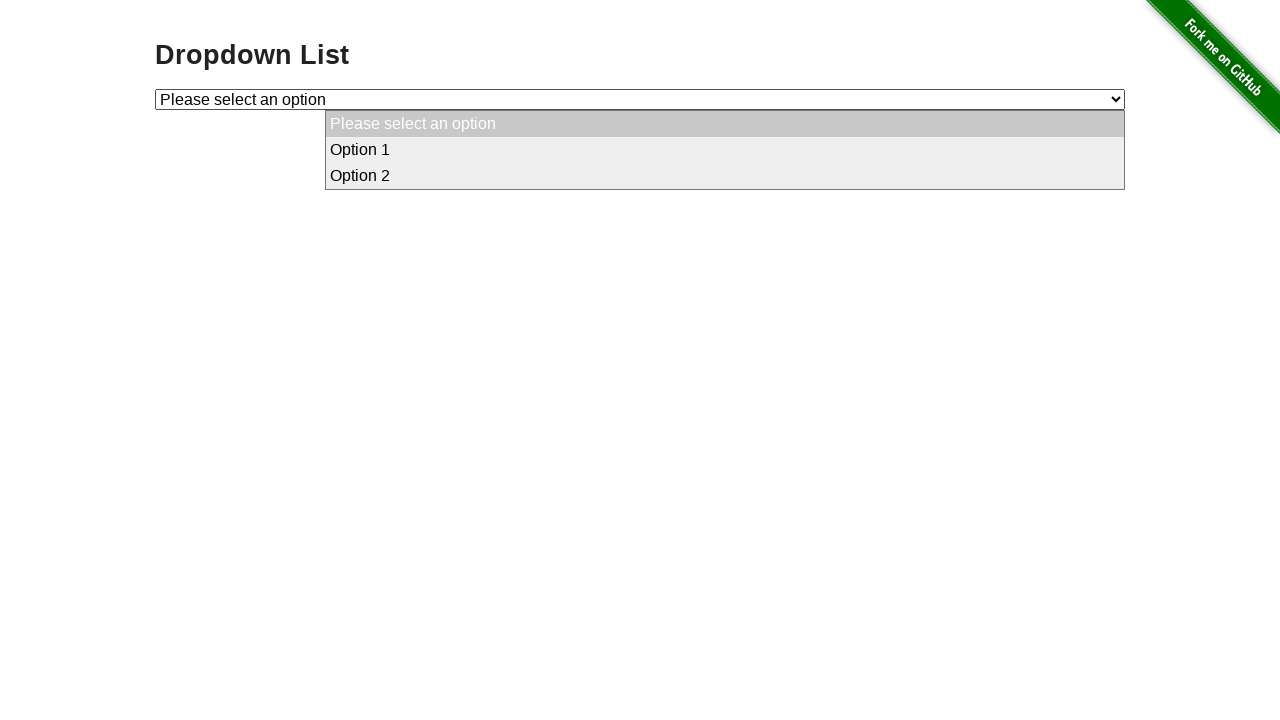

Selected option 2 from the dropdown on #dropdown
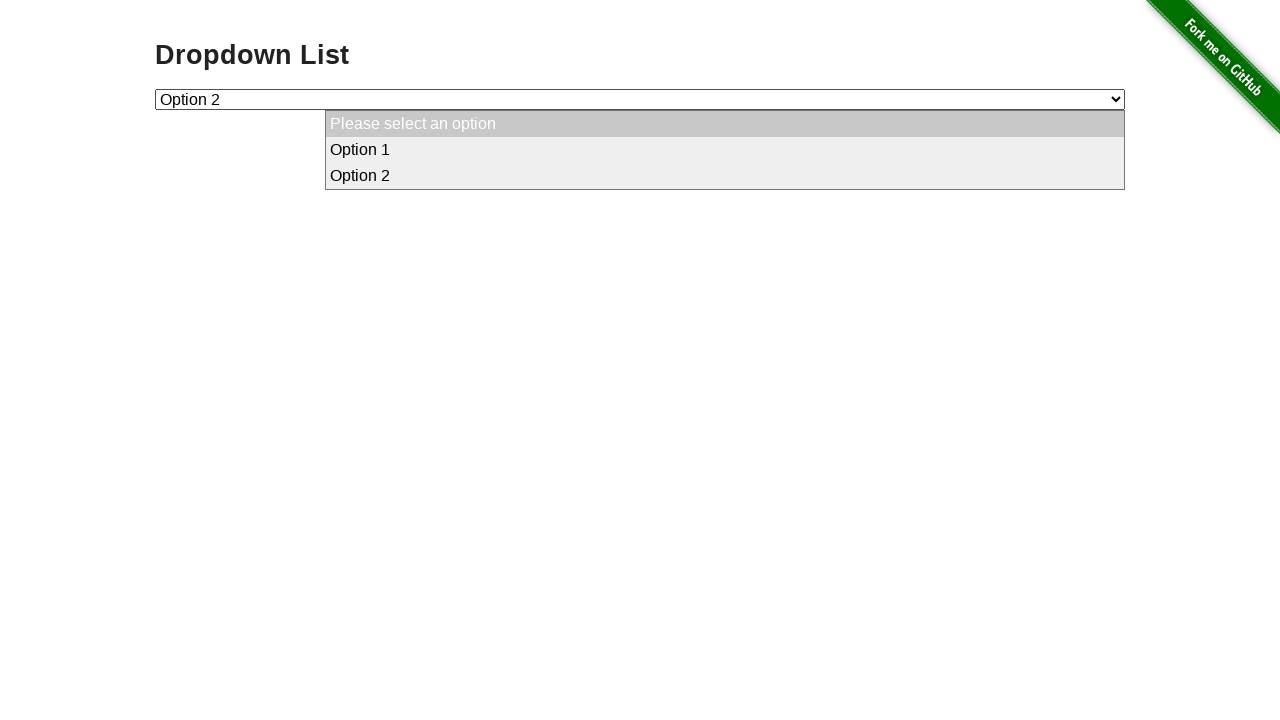

Waited 500ms to verify dropdown selection
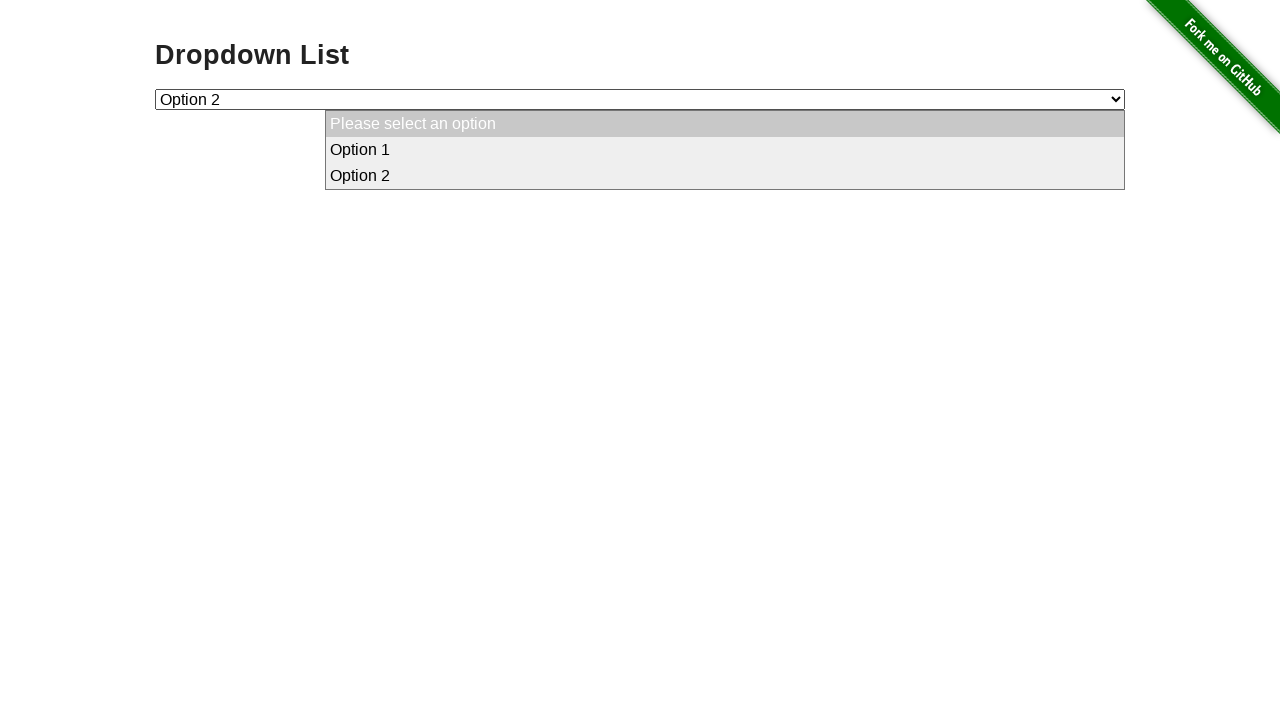

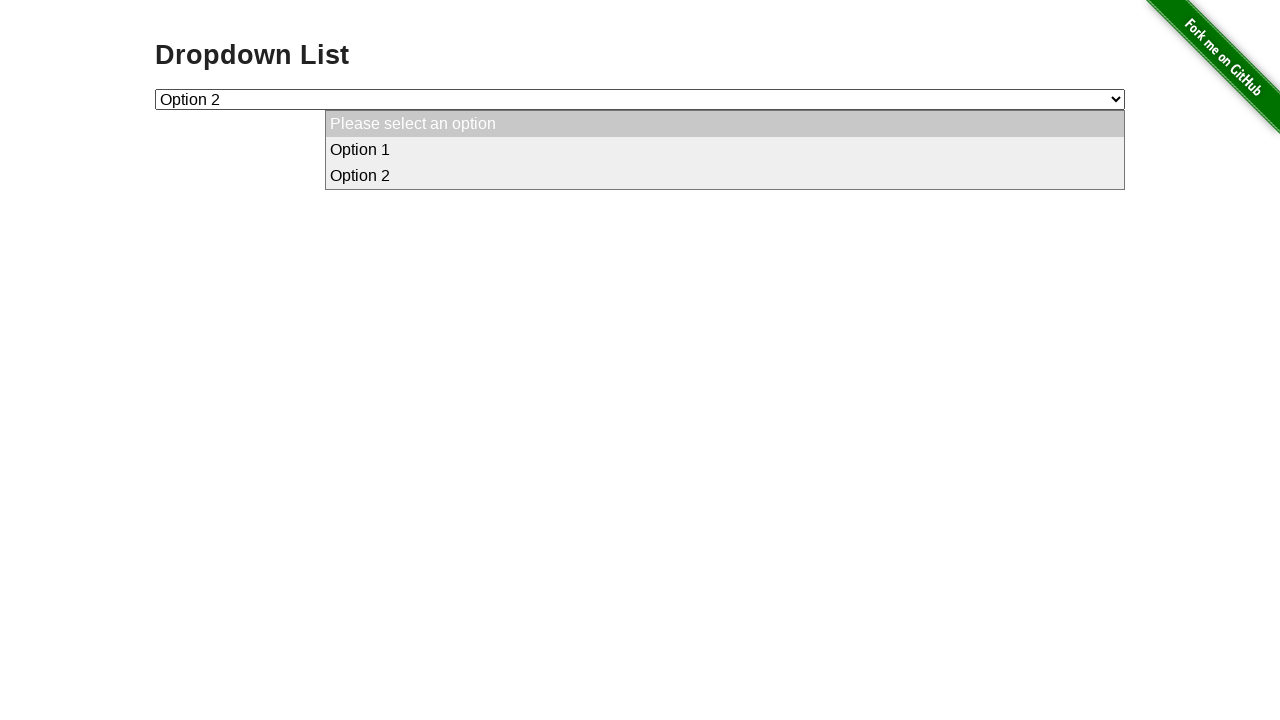